Tests the Add/Remove Elements functionality by clicking the "Add Element" button multiple times and verifying that the corresponding "Delete" buttons appear

Starting URL: https://the-internet.herokuapp.com/add_remove_elements/

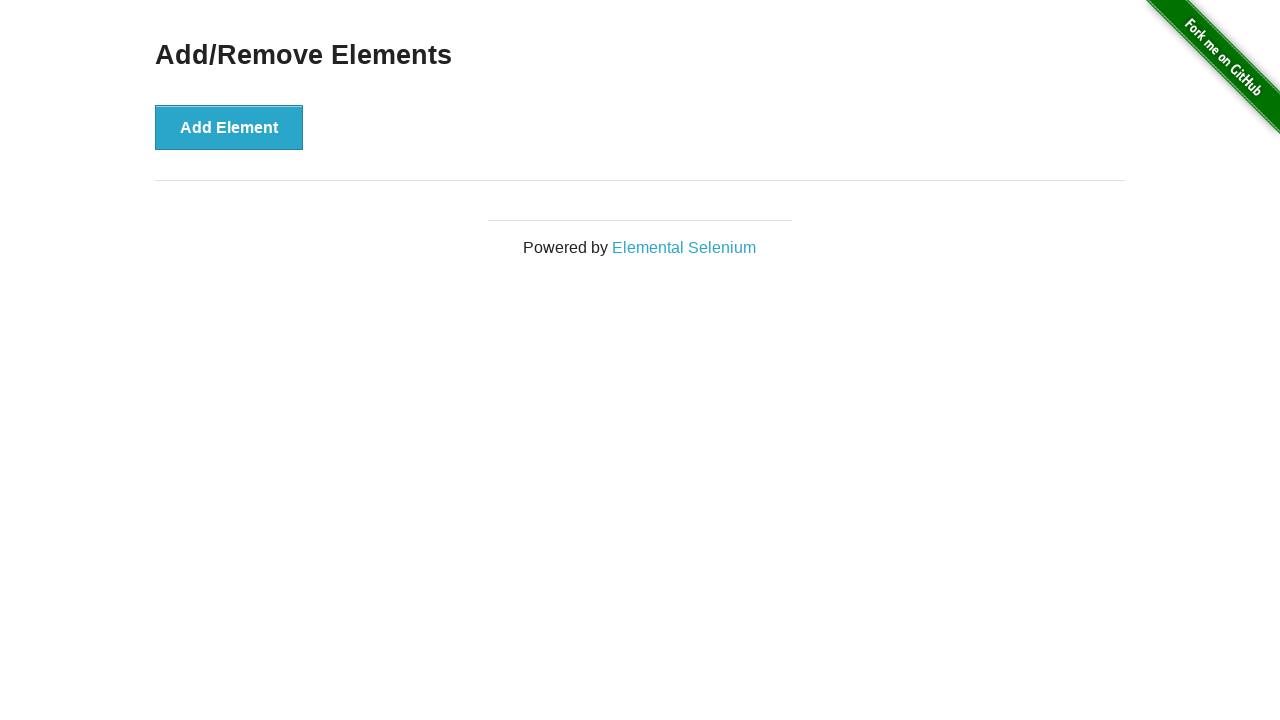

Clicked 'Add Element' button (iteration 1/3) at (229, 127) on button[onclick='addElement()']
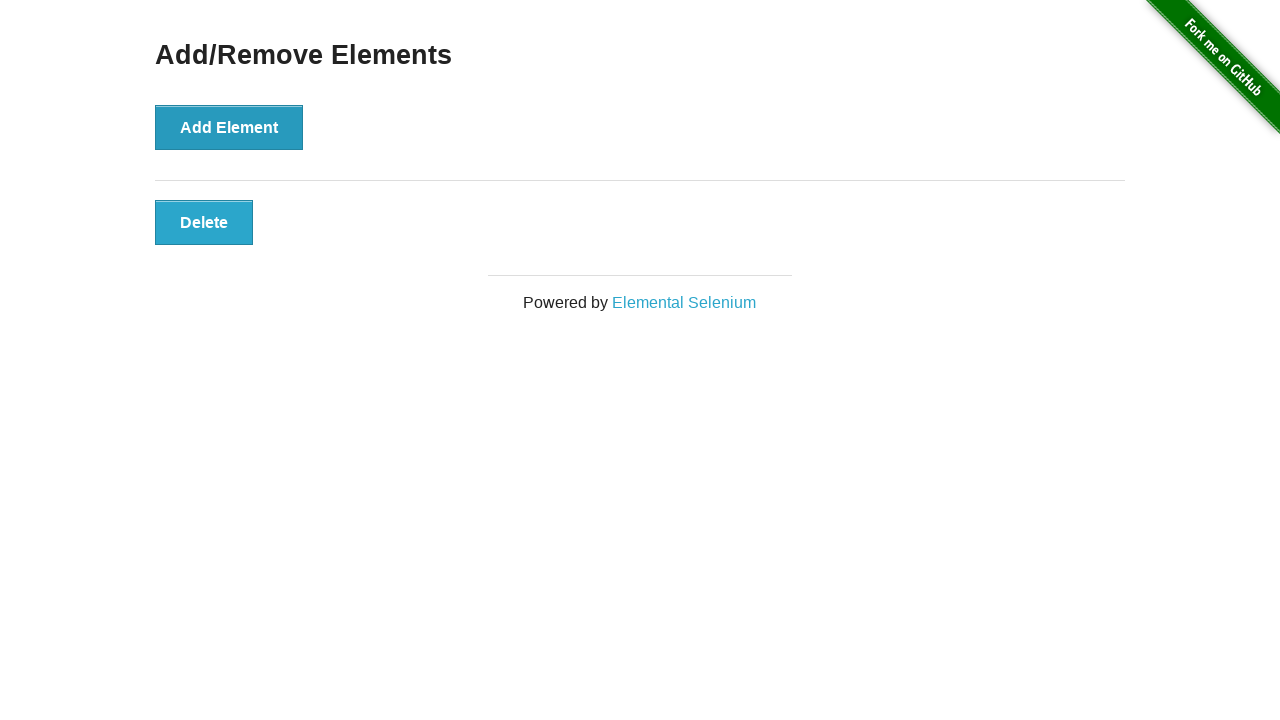

Clicked 'Add Element' button (iteration 2/3) at (229, 127) on button[onclick='addElement()']
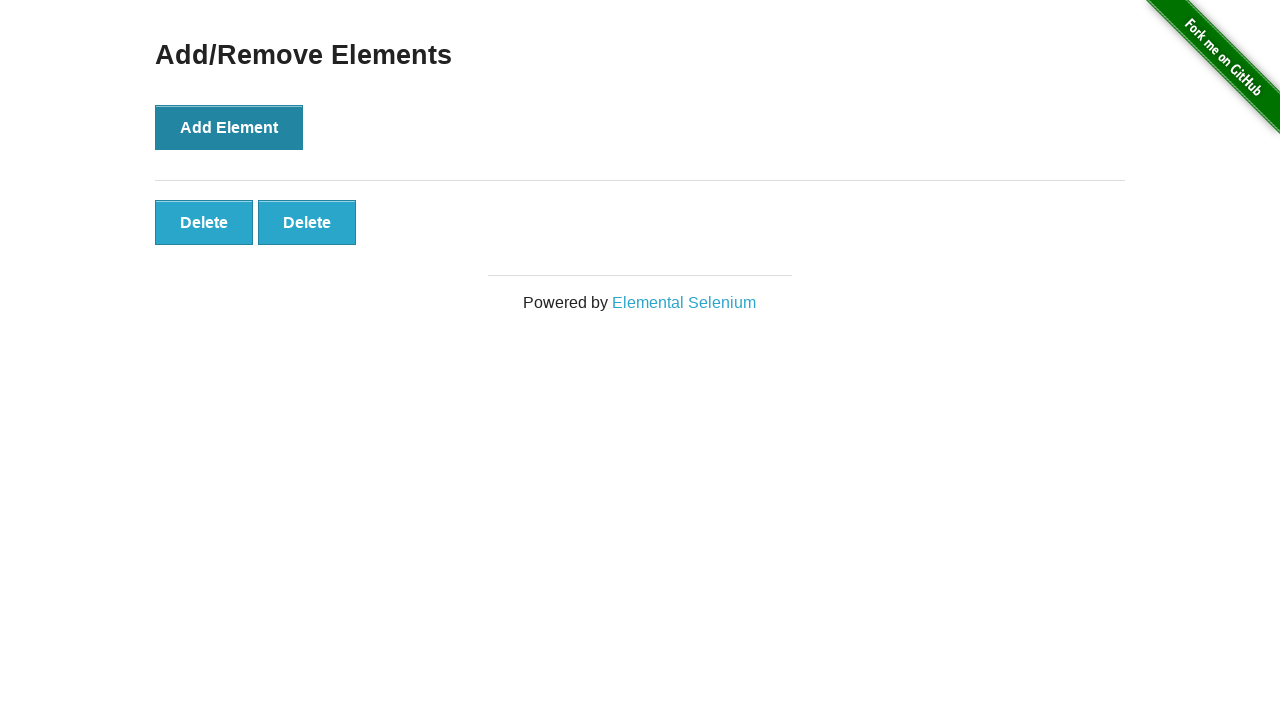

Clicked 'Add Element' button (iteration 3/3) at (229, 127) on button[onclick='addElement()']
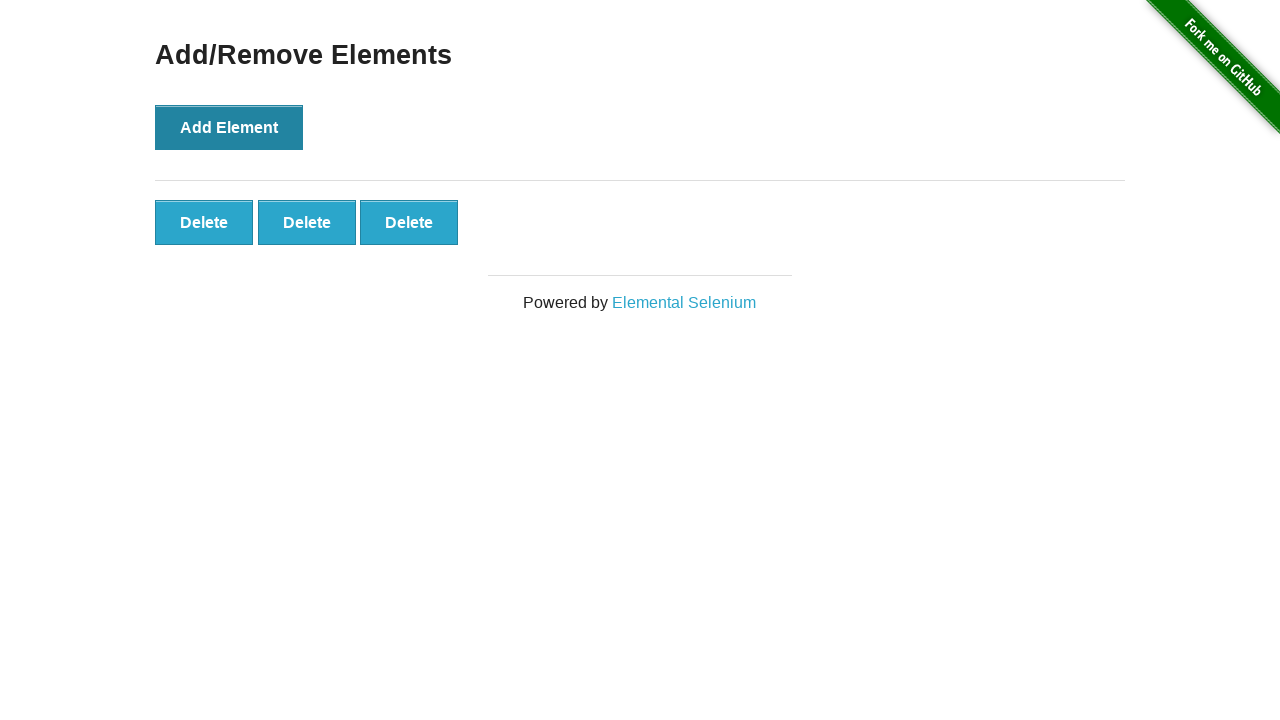

Delete buttons appeared after adding elements
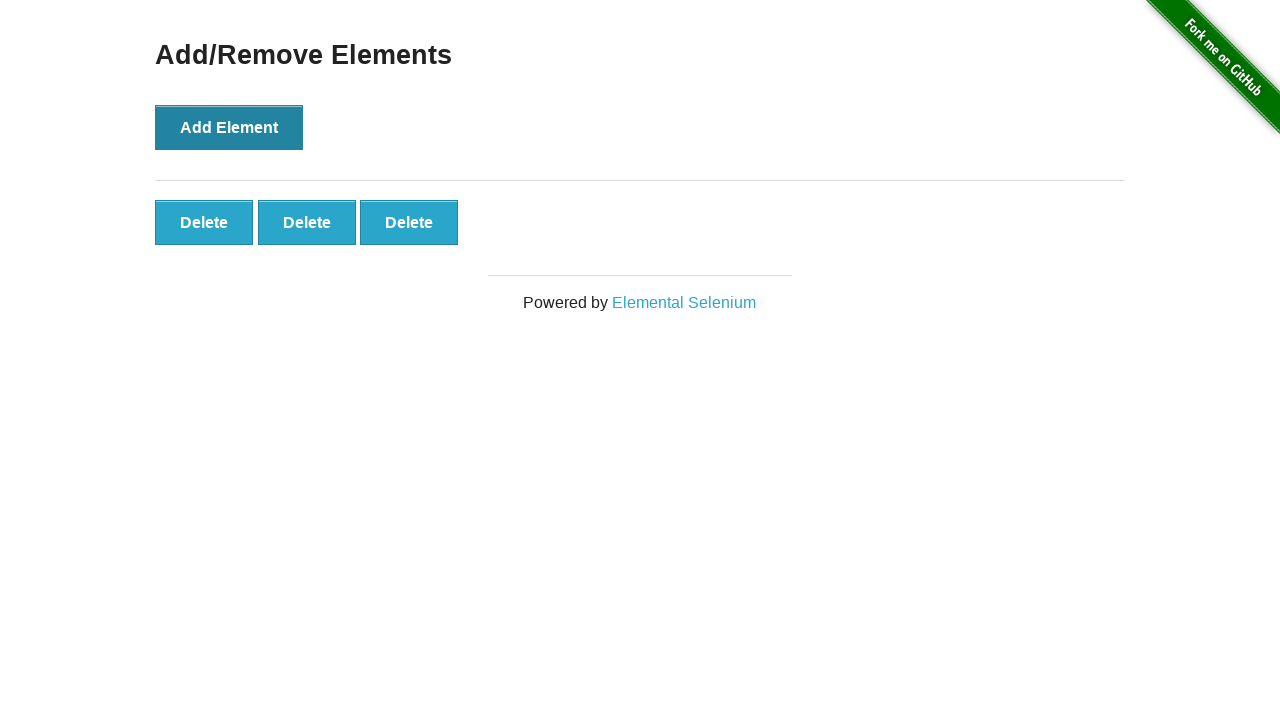

Verified that 3 delete buttons were created
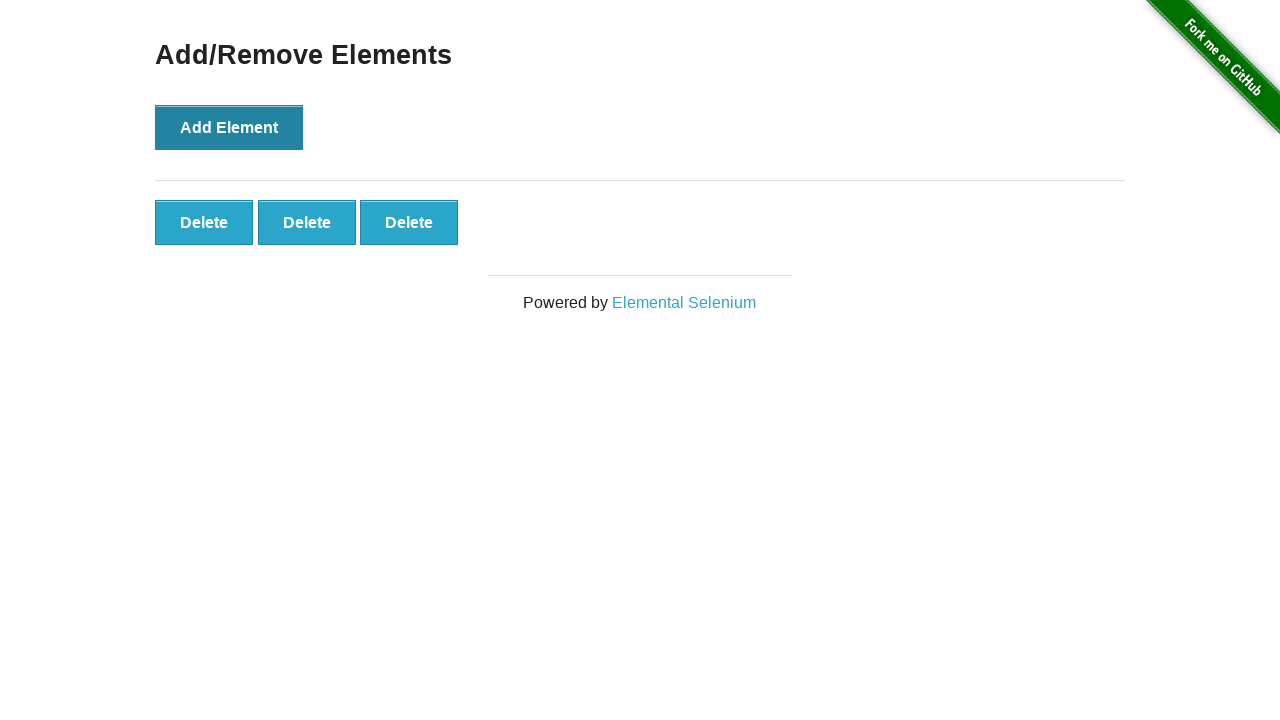

Clicked the first delete button to remove an element at (204, 222) on button.added-manually >> nth=0
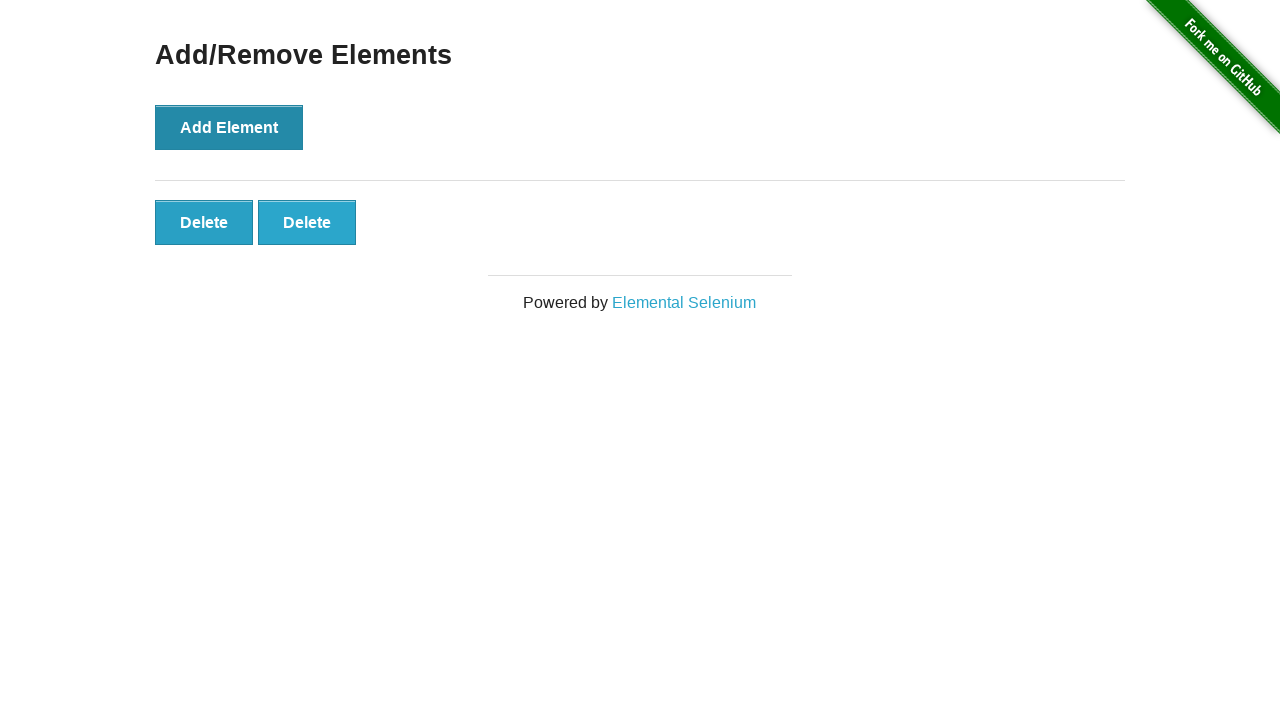

Verified that one delete button was removed, leaving 2 buttons
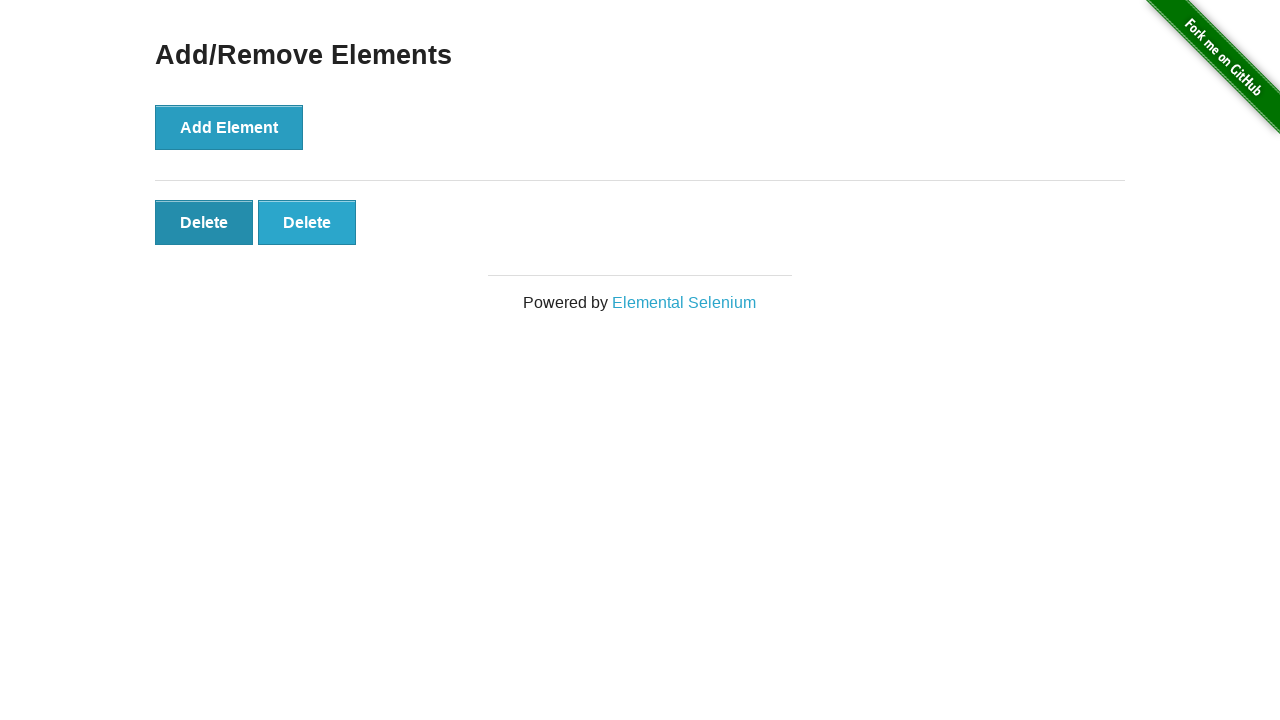

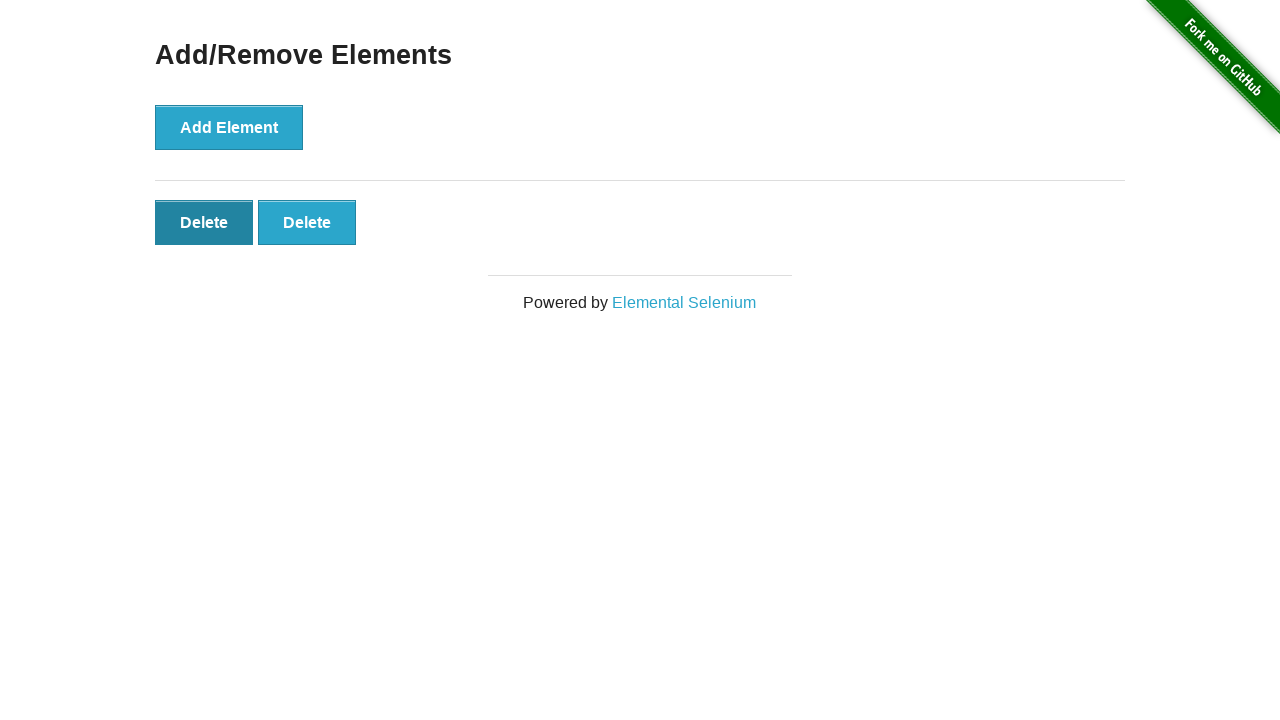